Tests checkbox interaction on a demo registration form by finding all checkboxes on the page and clicking the one with value "hockey"

Starting URL: http://demo.automationtesting.in/Register.html

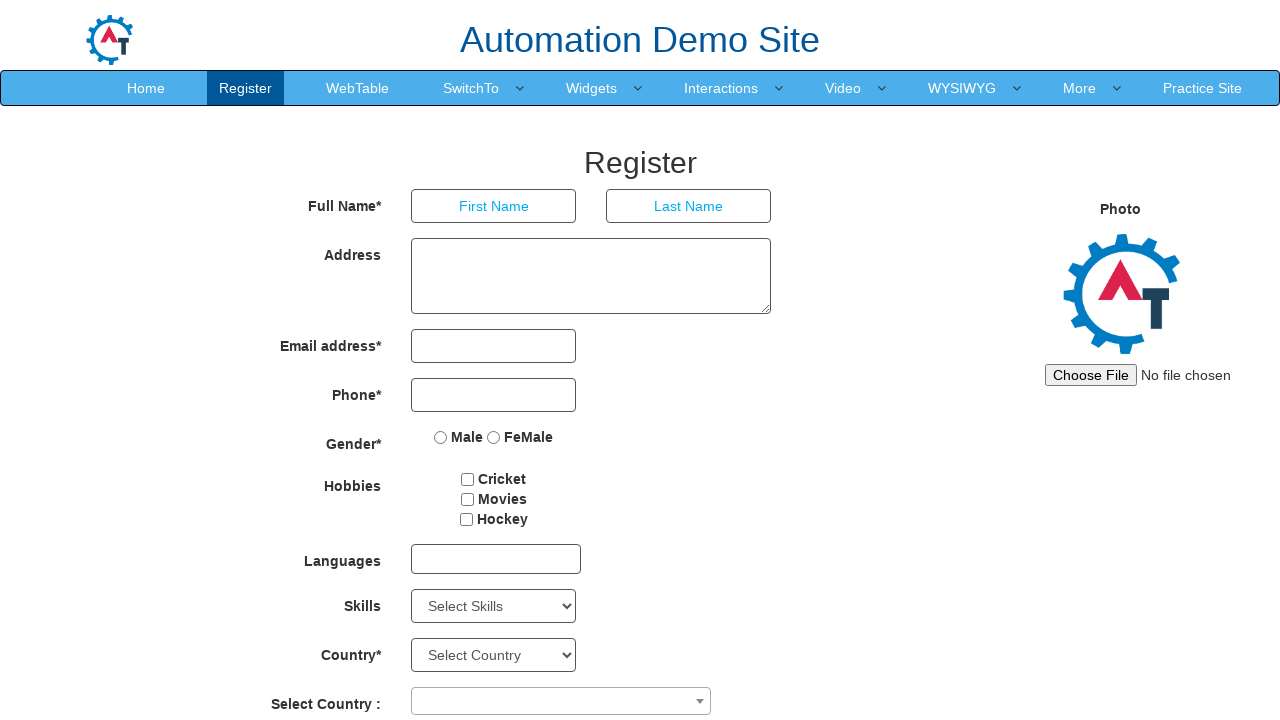

Waited for checkboxes to be present on the page
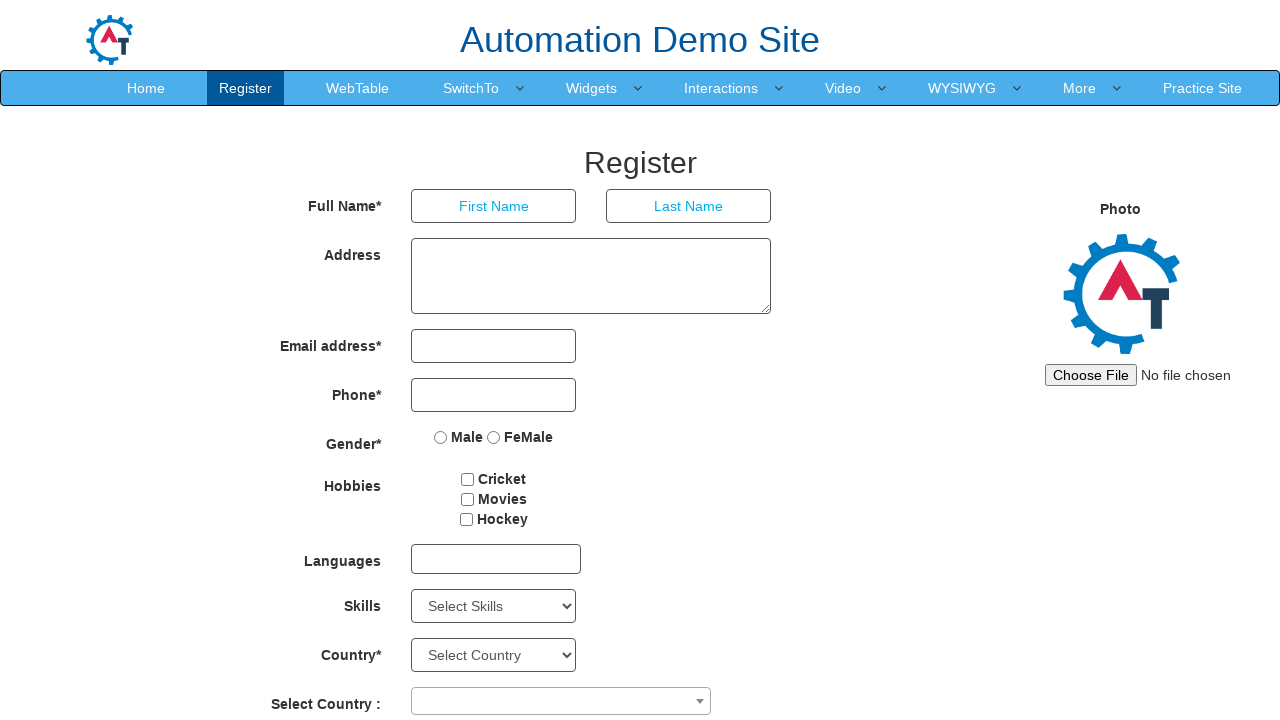

Located all checkboxes on the page
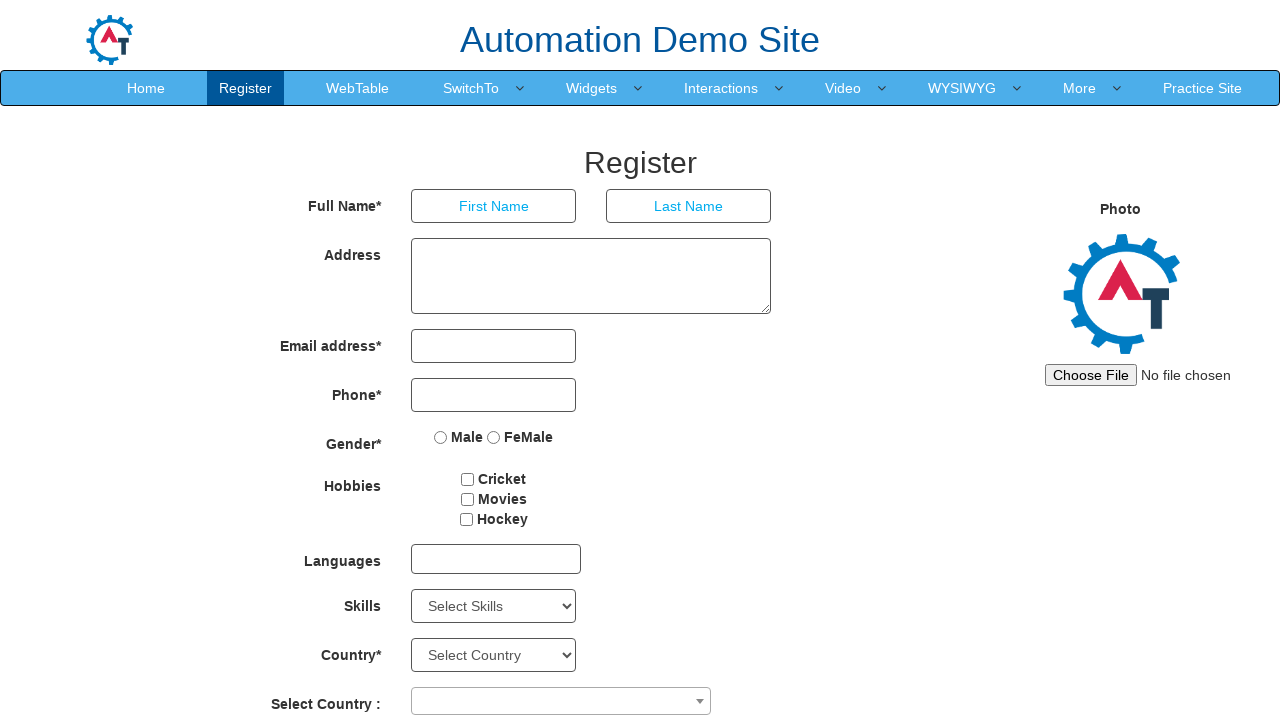

Found 3 checkboxes
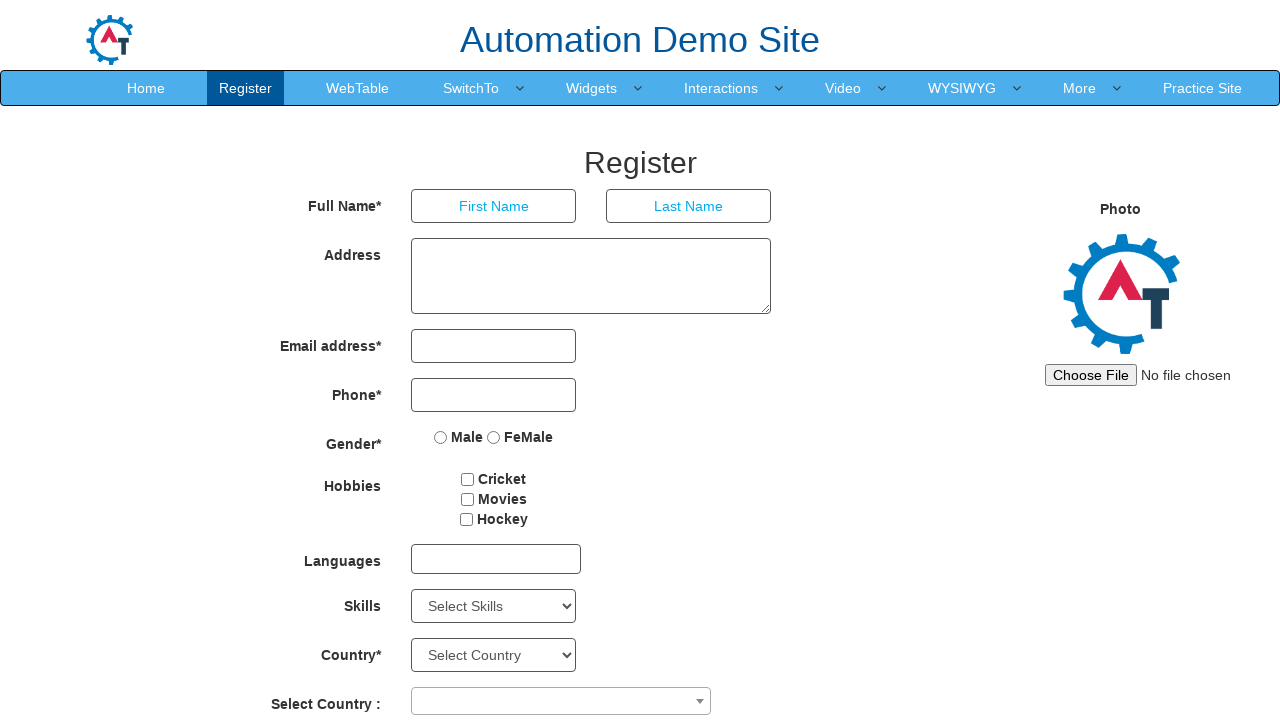

Retrieved checkbox at index 0
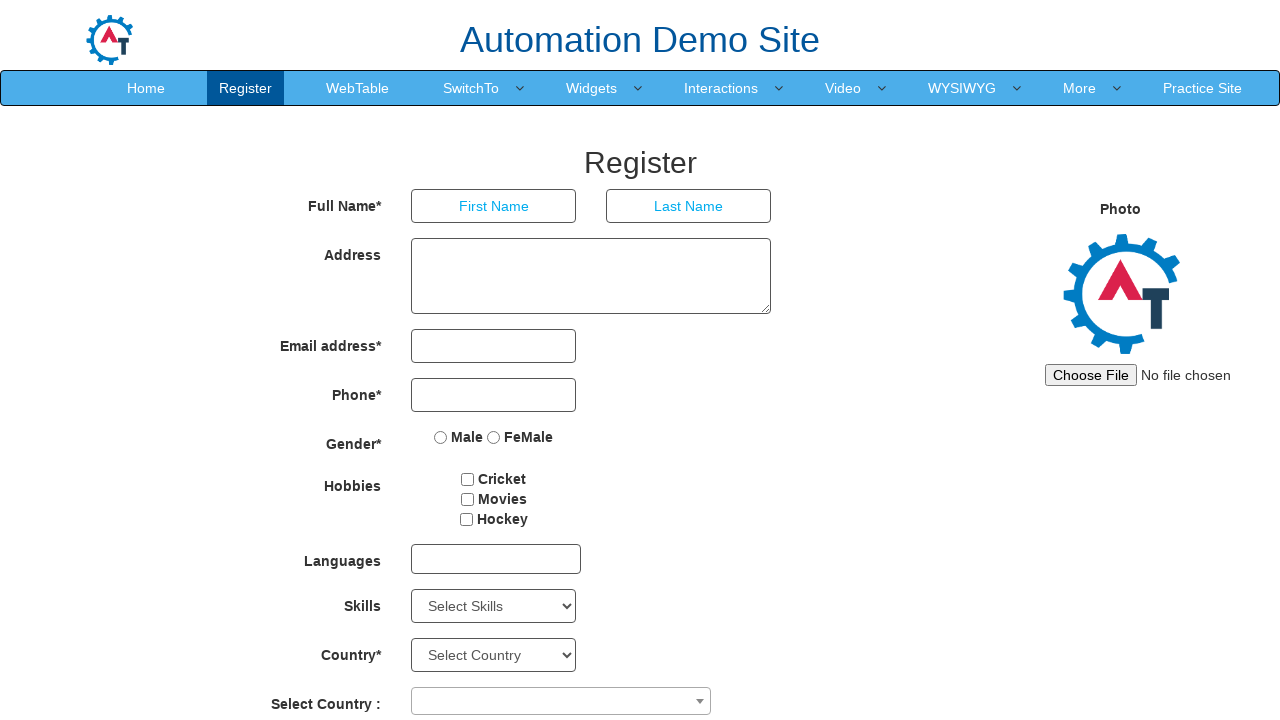

Got value attribute from checkbox at index 0: Cricket
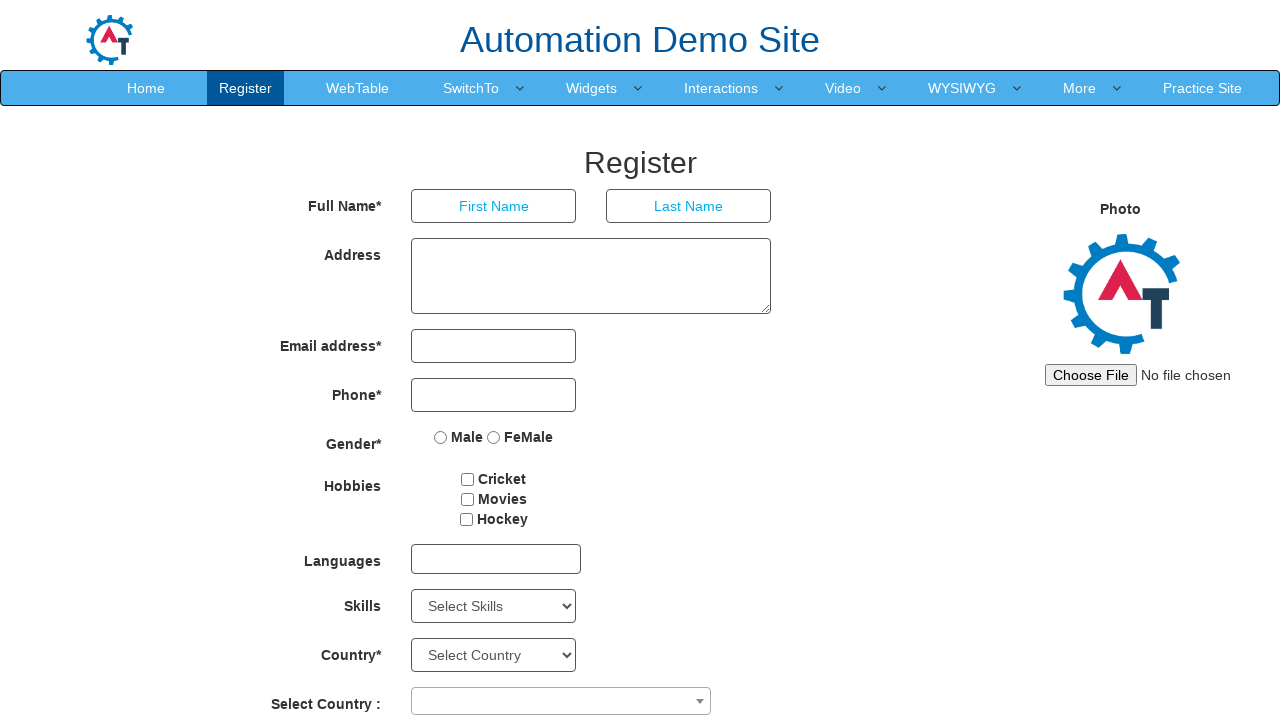

Retrieved checkbox at index 1
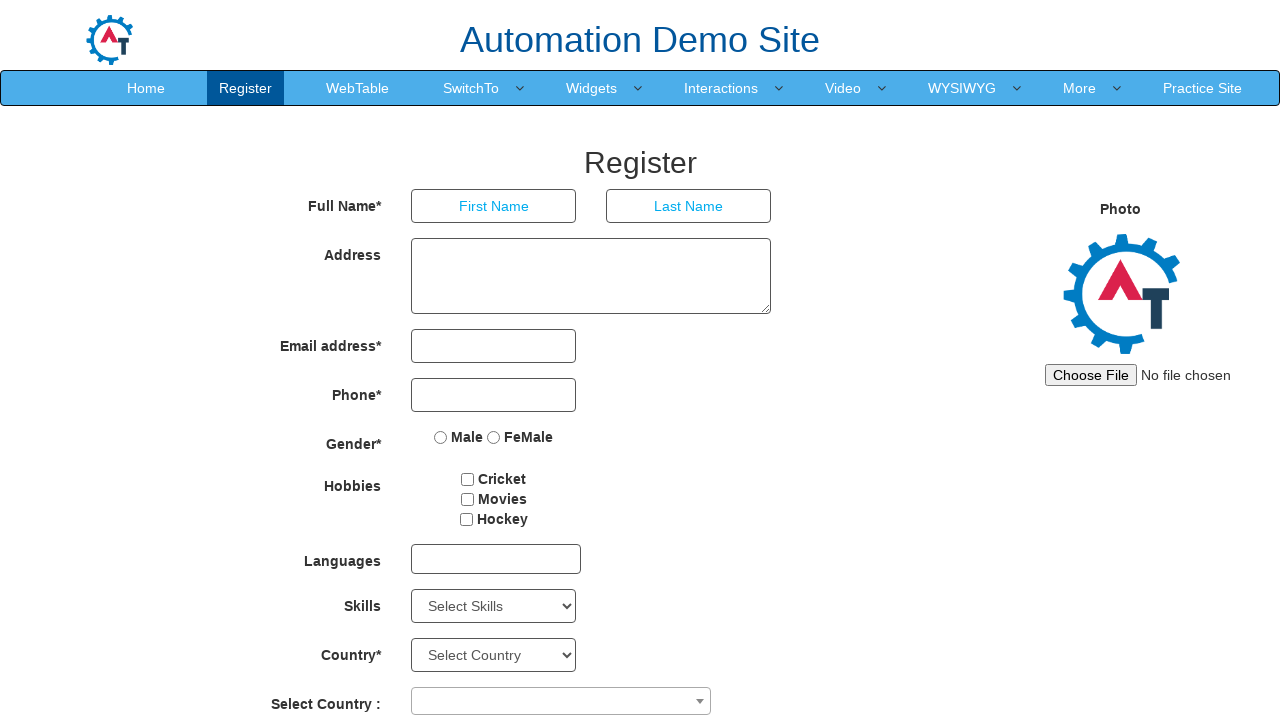

Got value attribute from checkbox at index 1: Movies
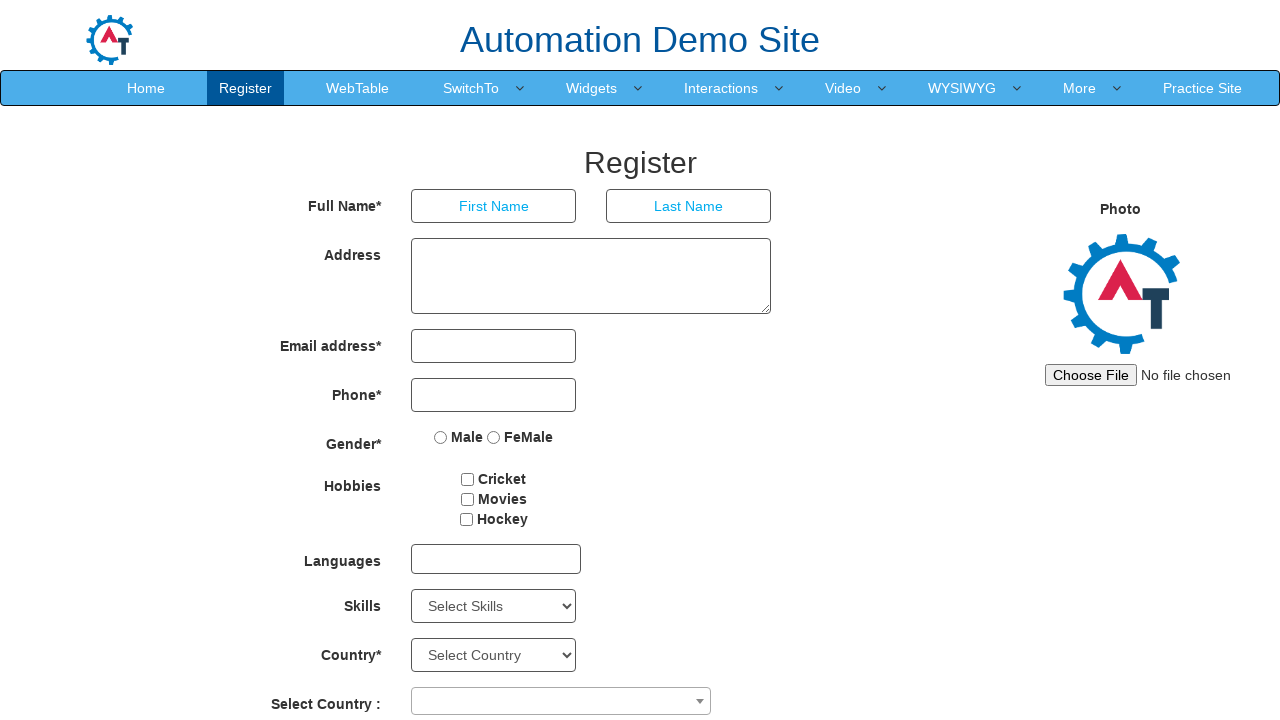

Retrieved checkbox at index 2
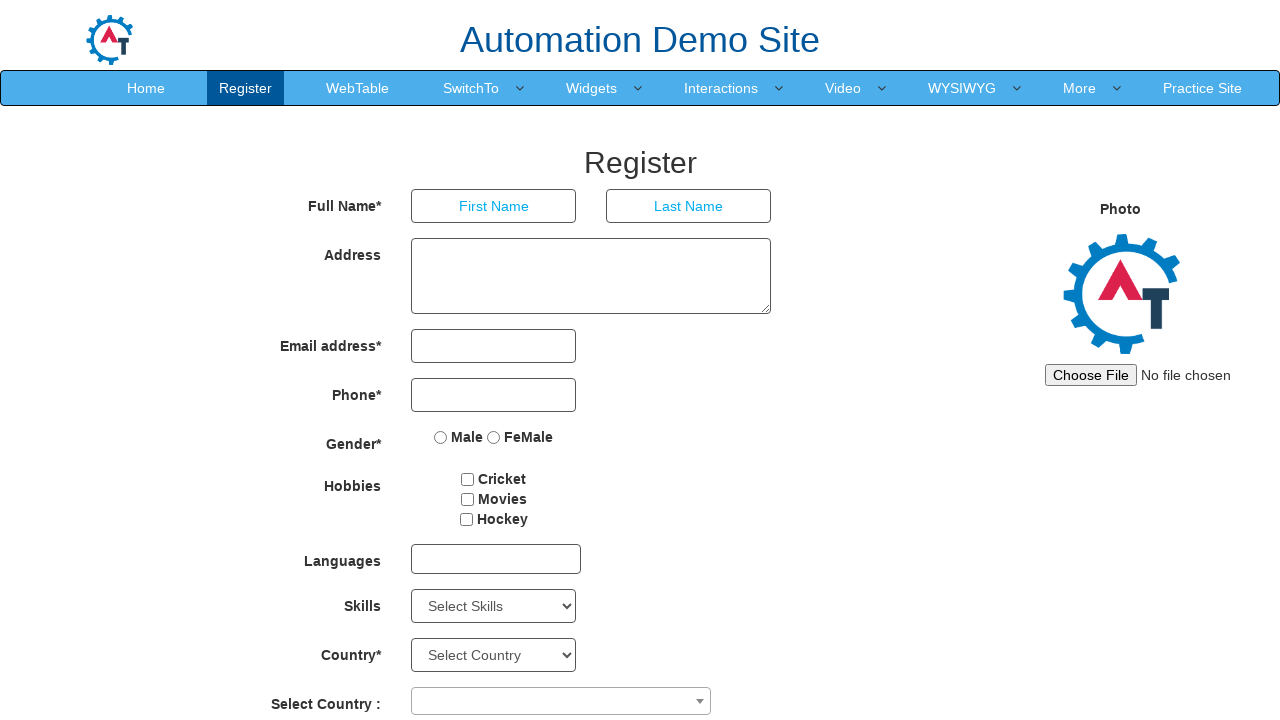

Got value attribute from checkbox at index 2: Hockey
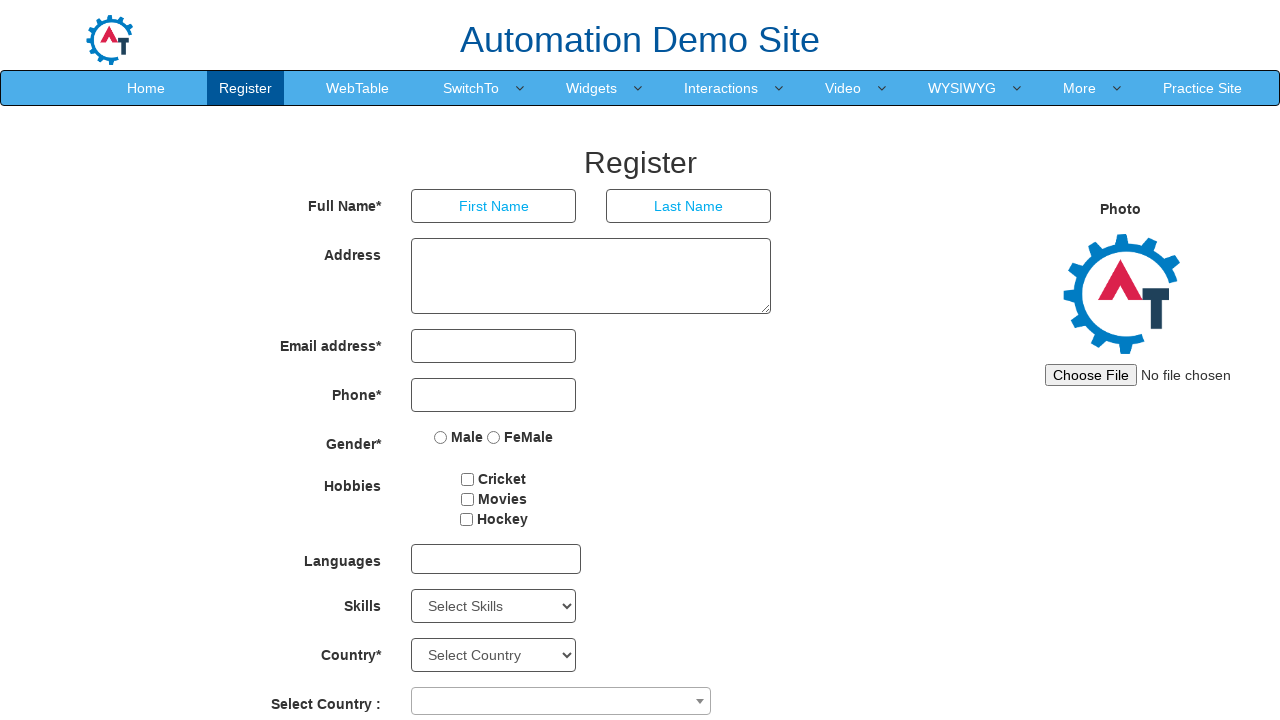

Clicked the checkbox with value 'hockey' at (466, 519) on input[type='checkbox'] >> nth=2
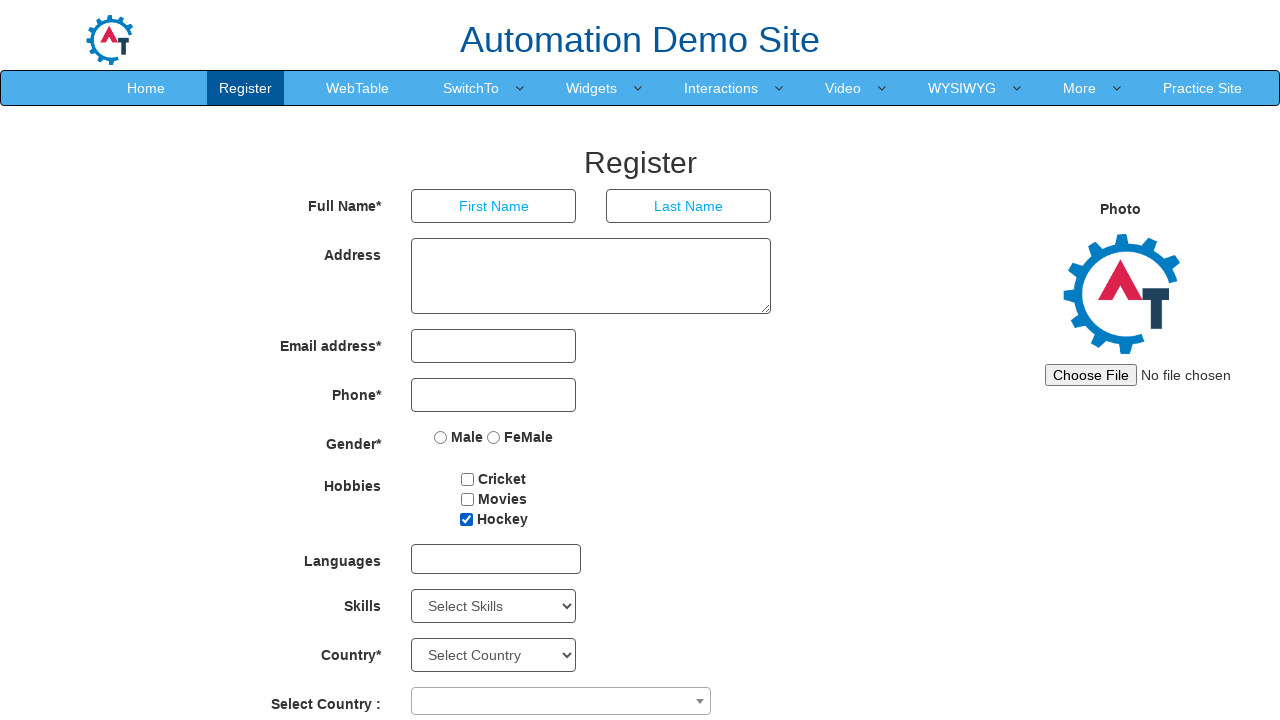

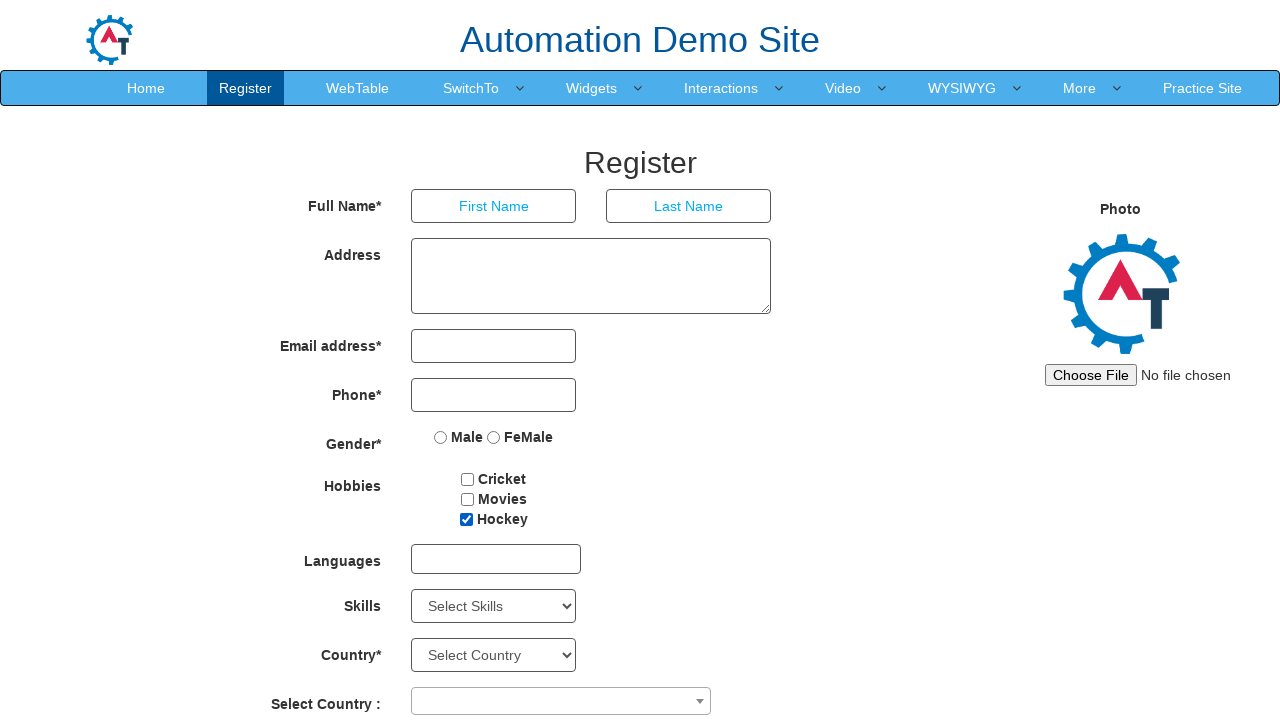